Opens the Portnov company website homepage

Starting URL: https://portnov.com

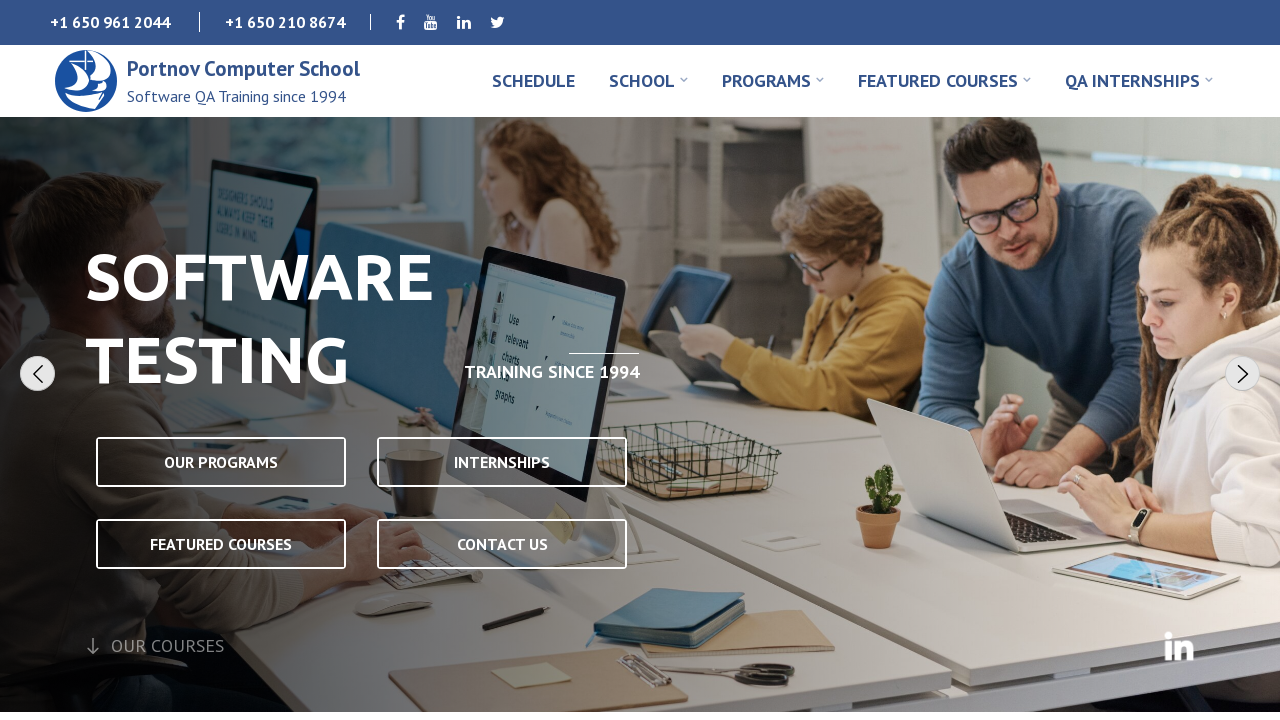

Portnov company website homepage loaded
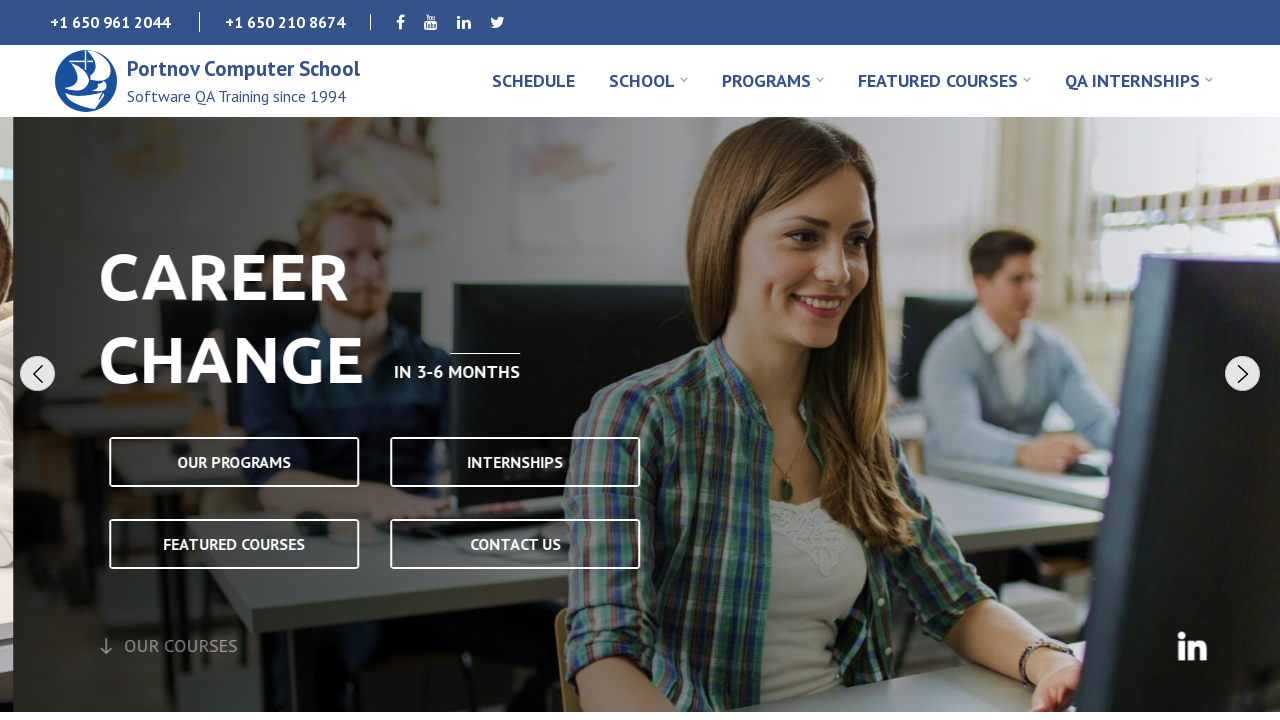

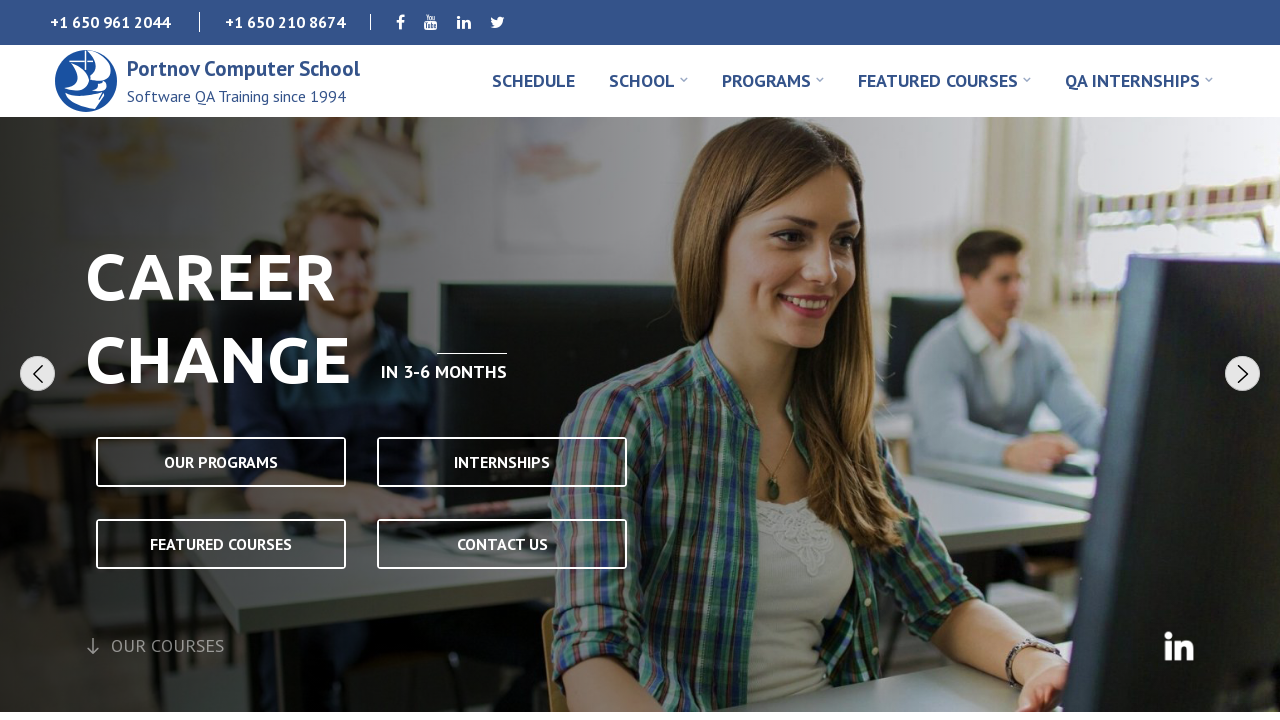